Navigates to an authentication course demo page and uses JavaScript to modify the title text element in the DOM

Starting URL: https://nikita-filonov.github.io/qa-automation-engineer-ui-course/#/auth/login

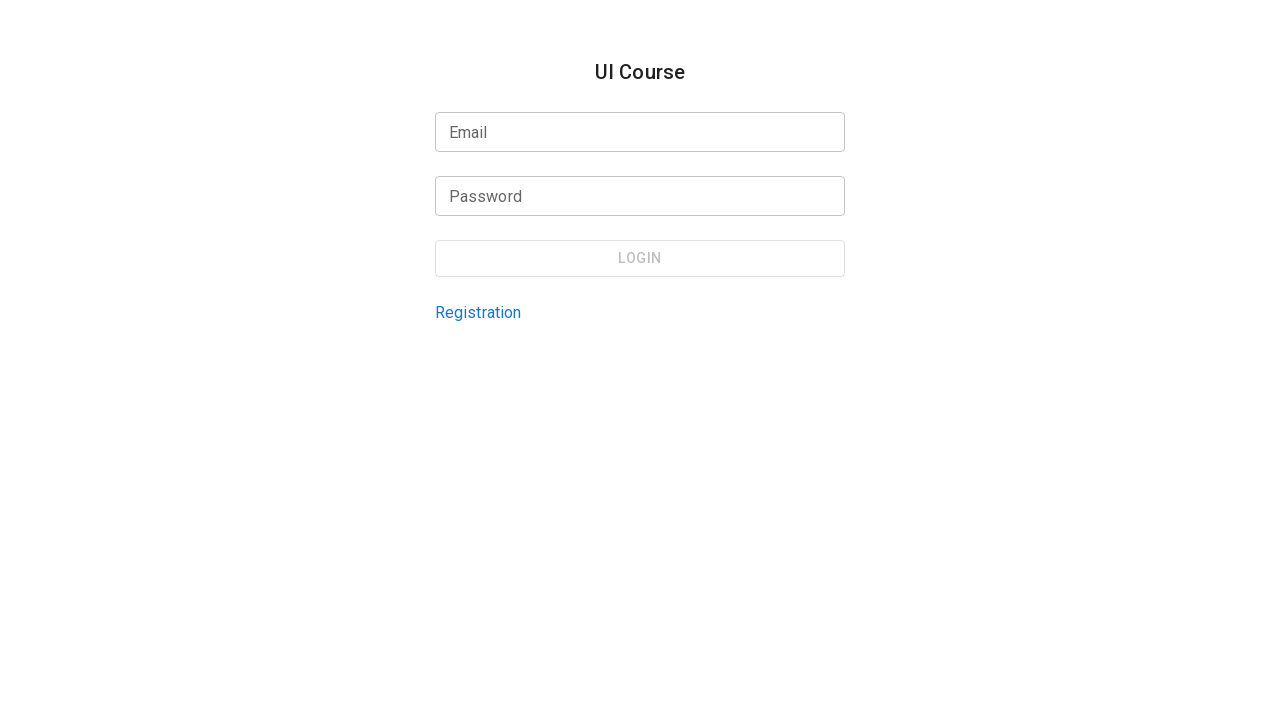

Modified title text element in DOM using JavaScript evaluation
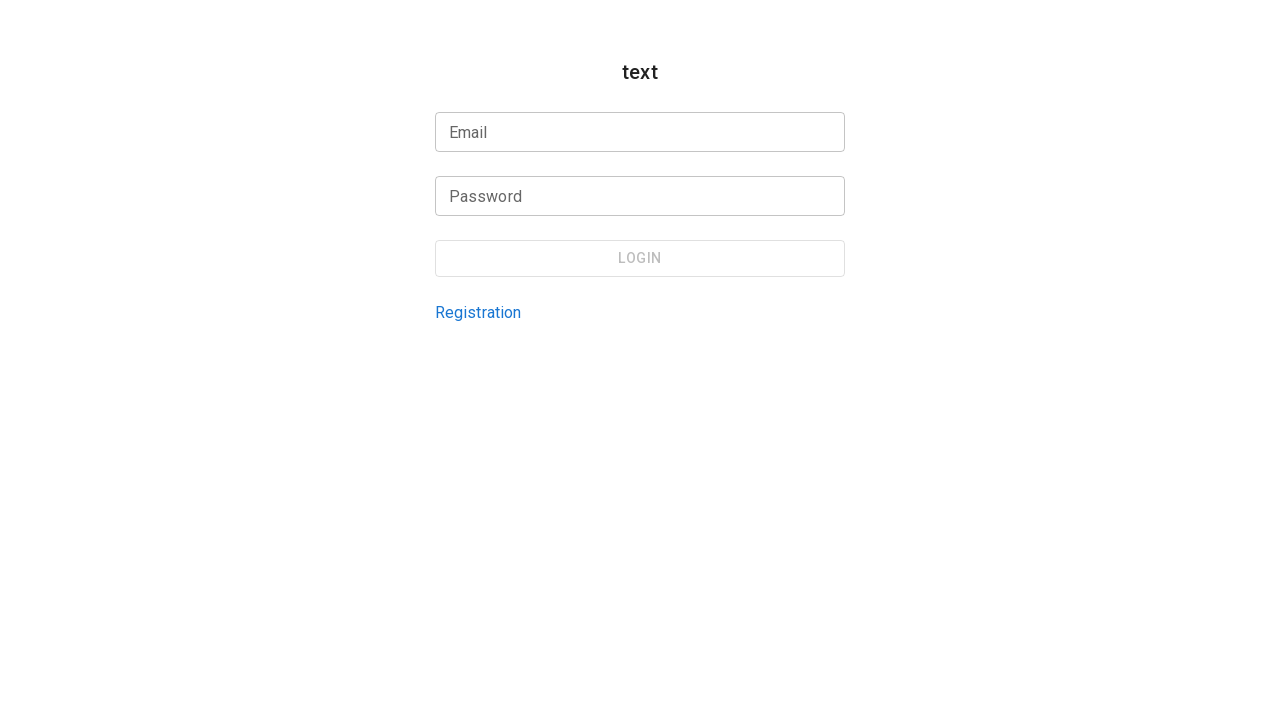

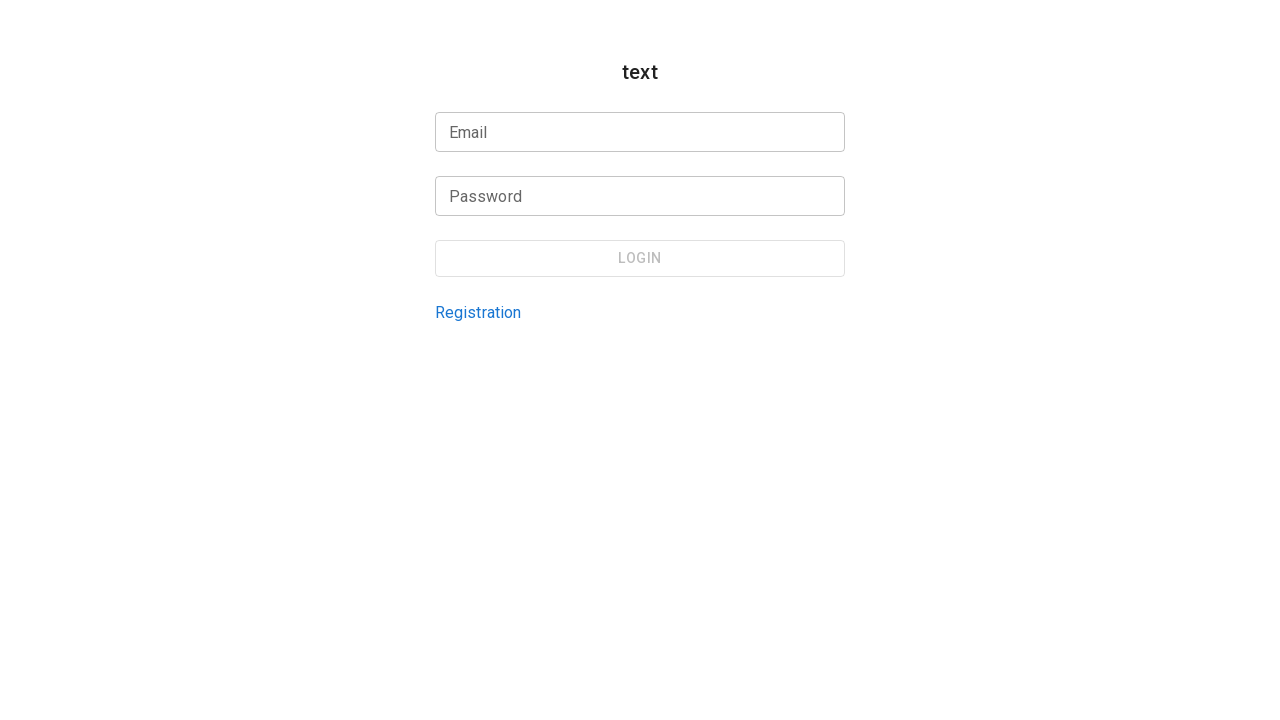